Tests that new todo items are appended to the bottom of the list by creating 3 items and verifying the count and order

Starting URL: https://demo.playwright.dev/todomvc

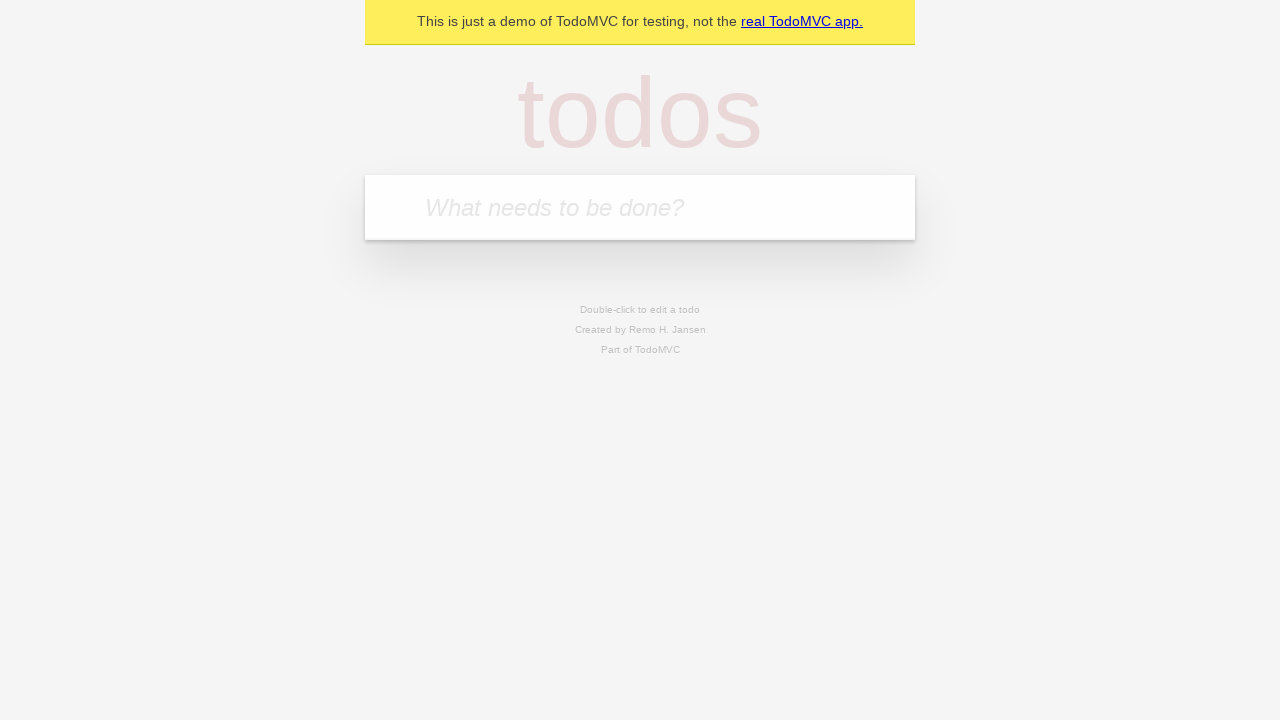

Located the 'What needs to be done?' input field
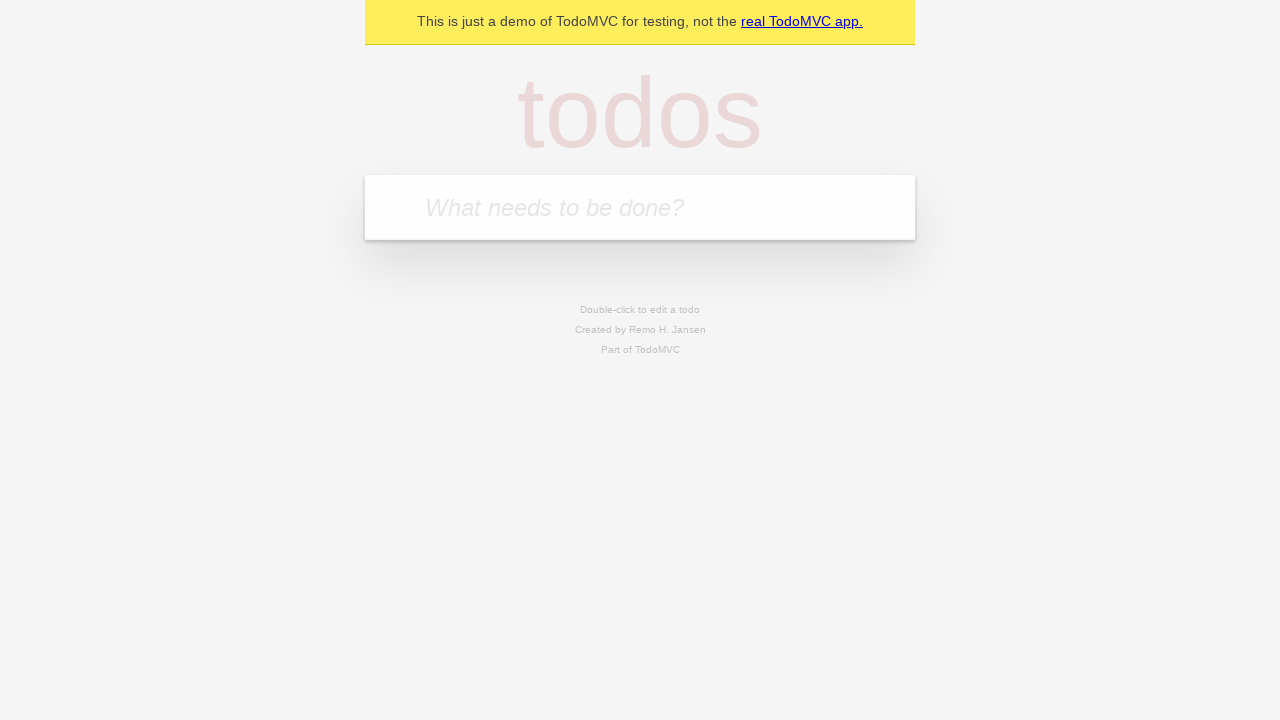

Filled todo input with 'buy some cheese' on internal:attr=[placeholder="What needs to be done?"i]
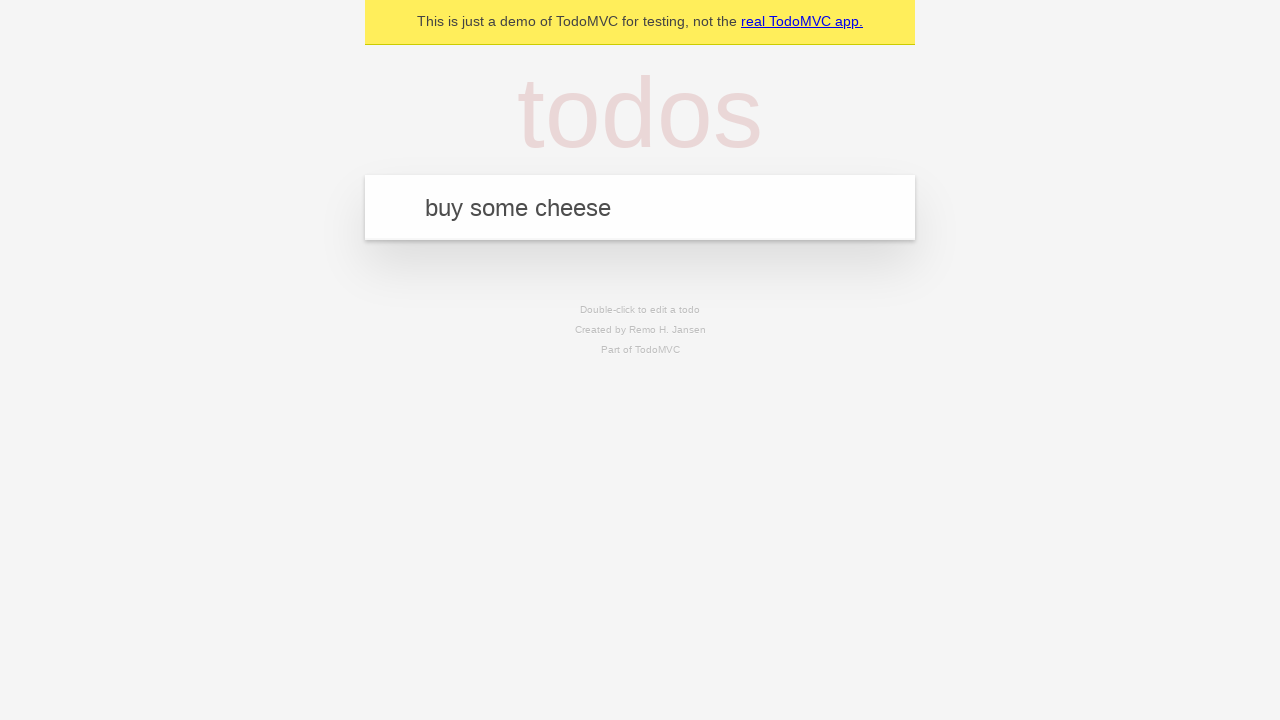

Pressed Enter to add 'buy some cheese' to the todo list on internal:attr=[placeholder="What needs to be done?"i]
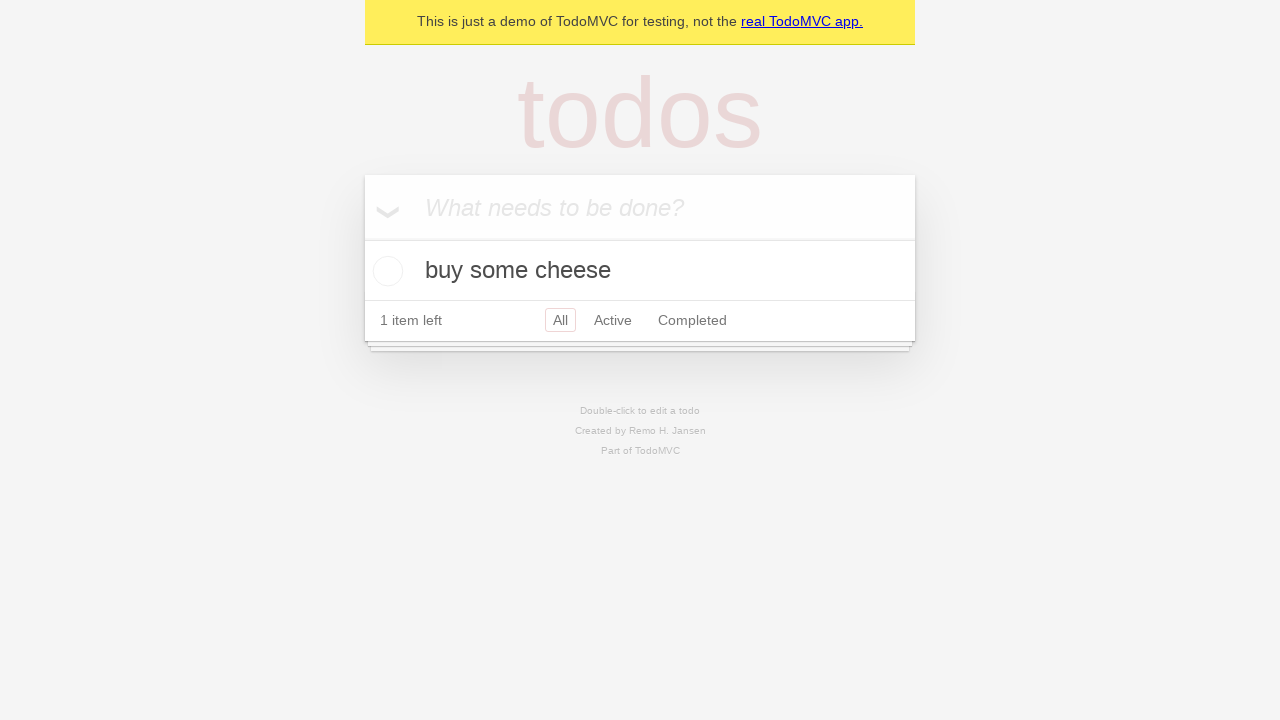

Filled todo input with 'feed the cat' on internal:attr=[placeholder="What needs to be done?"i]
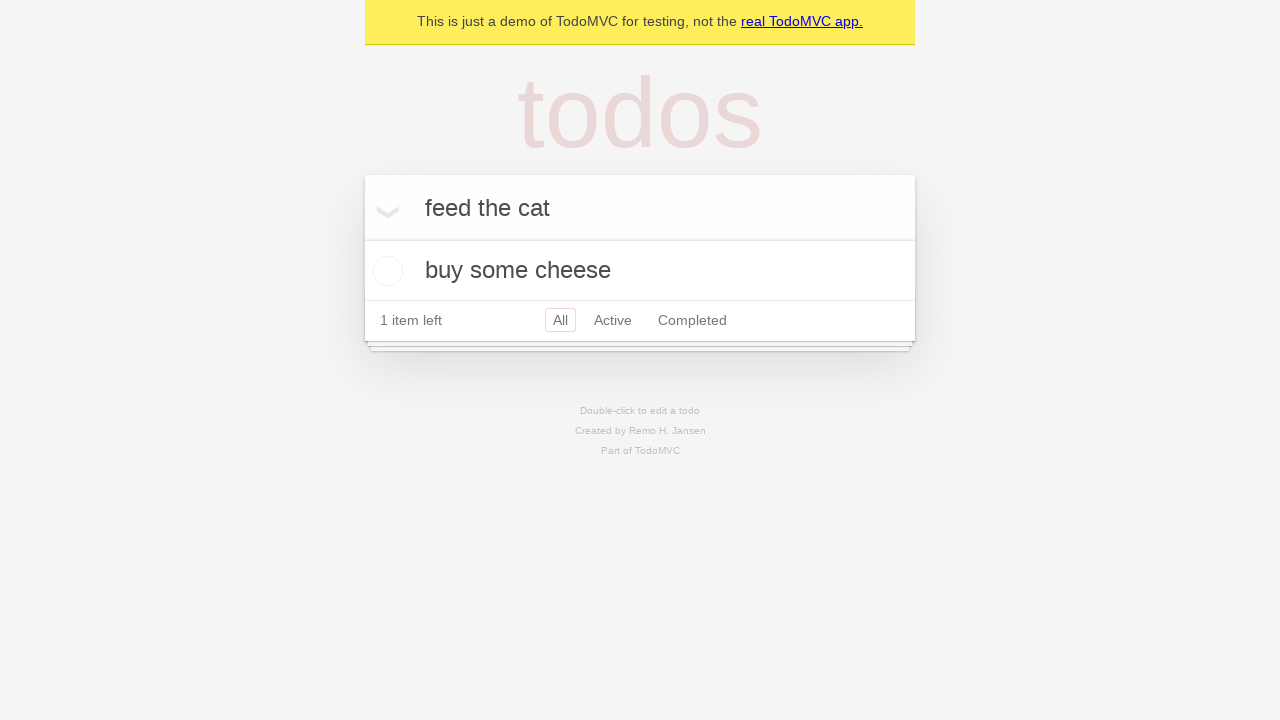

Pressed Enter to add 'feed the cat' to the todo list on internal:attr=[placeholder="What needs to be done?"i]
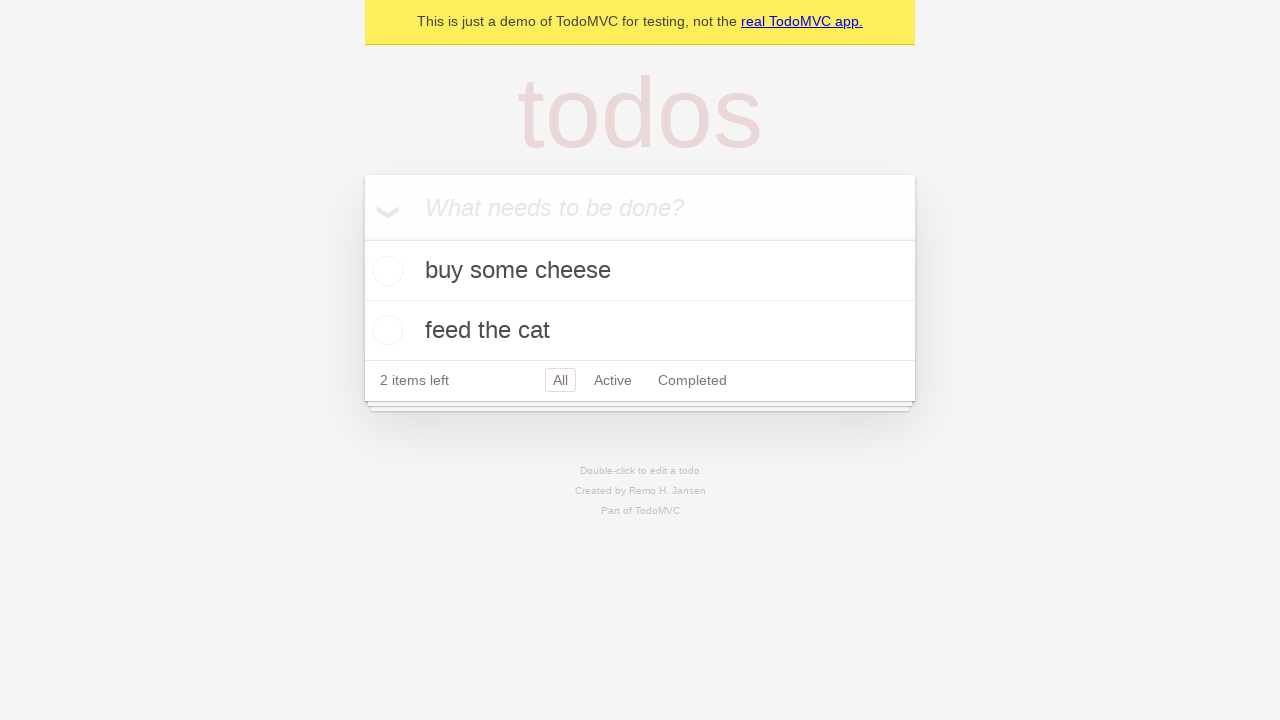

Filled todo input with 'book a doctors appointment' on internal:attr=[placeholder="What needs to be done?"i]
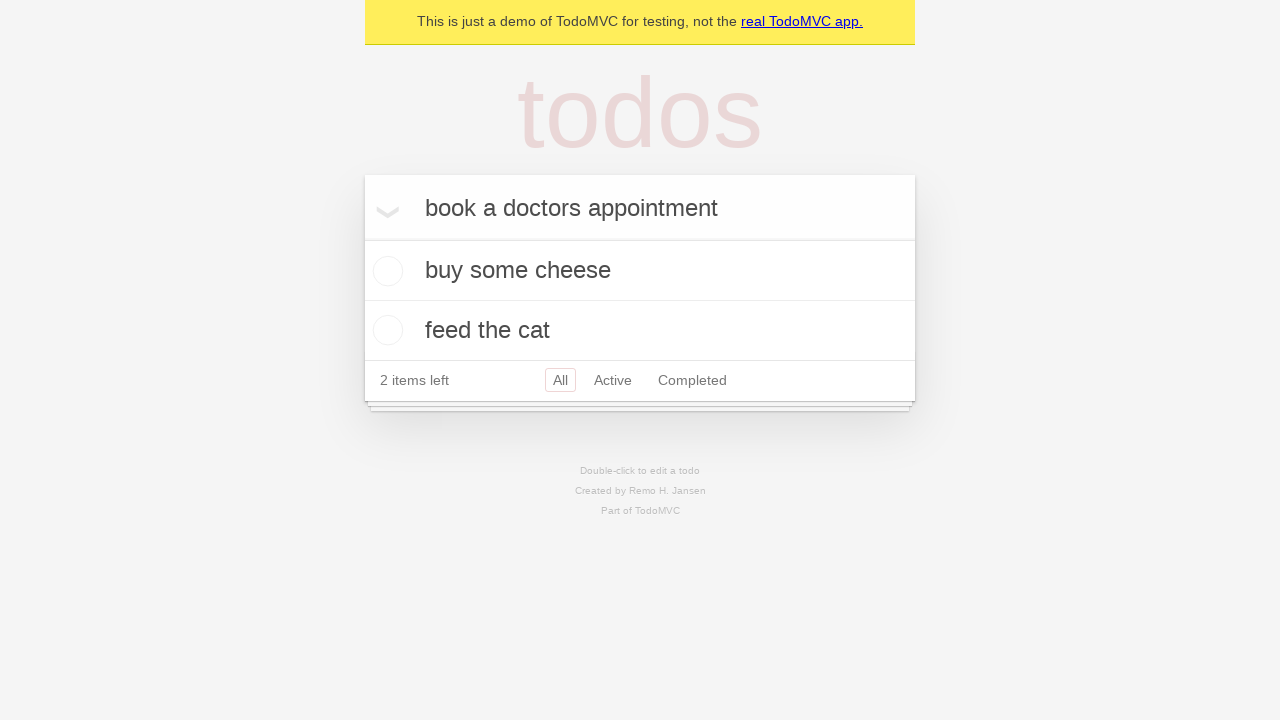

Pressed Enter to add 'book a doctors appointment' to the todo list on internal:attr=[placeholder="What needs to be done?"i]
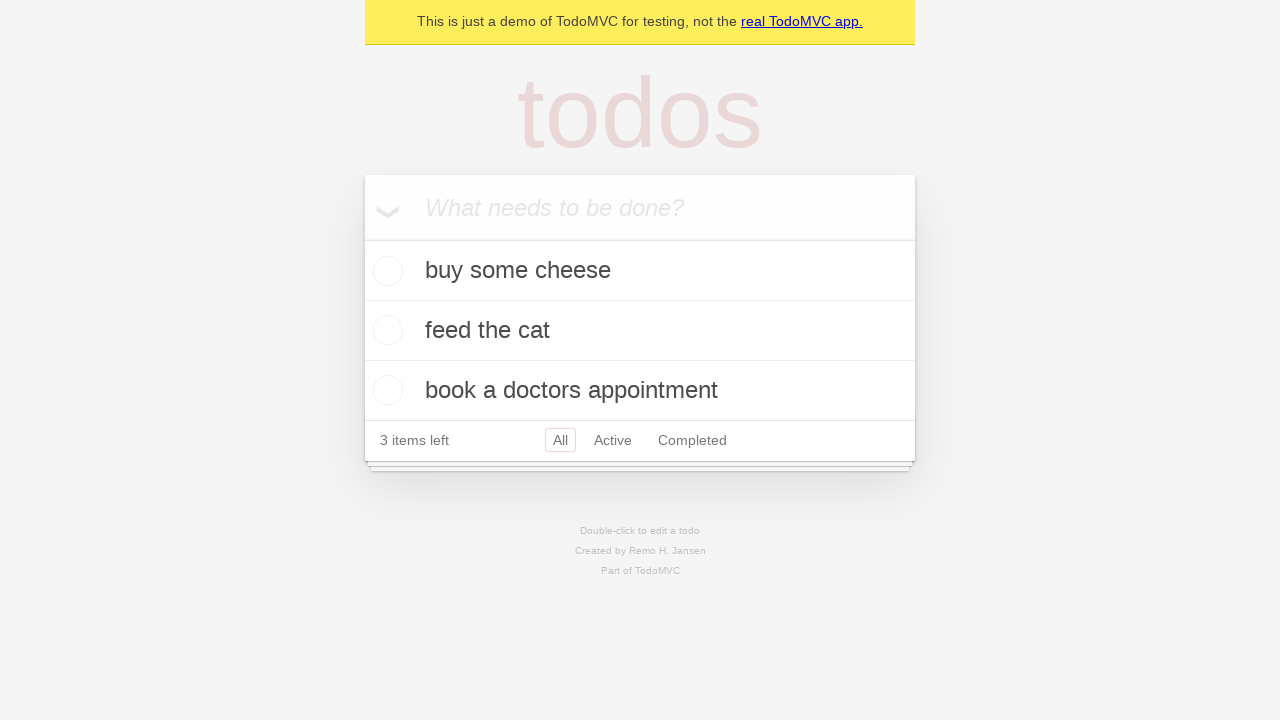

Verified that the todo list shows '3 items left'
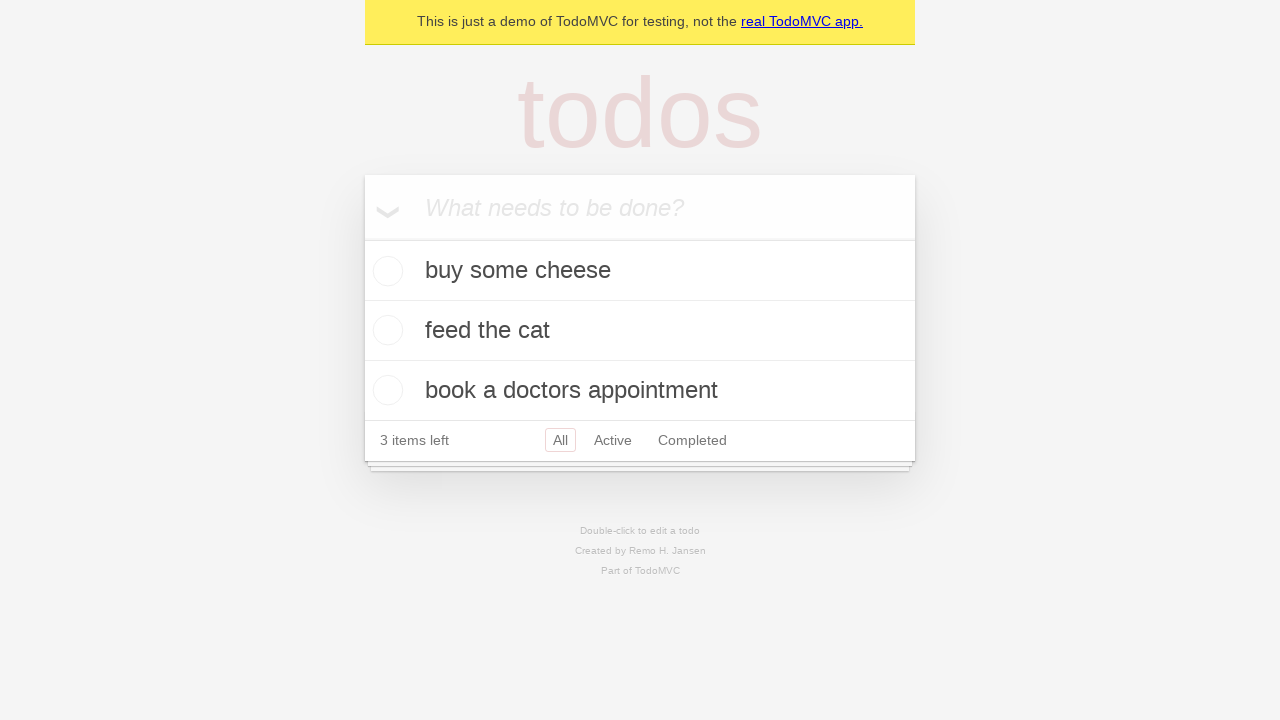

Verified that exactly 3 todo items are present in the DOM
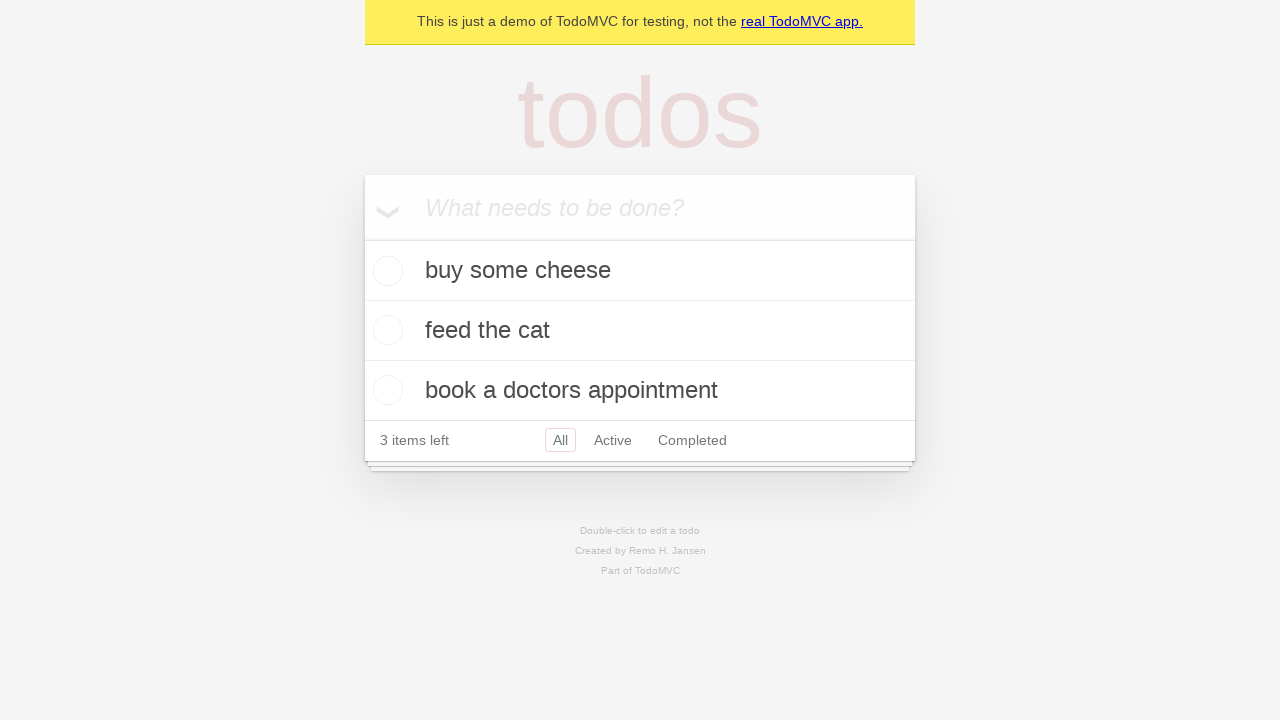

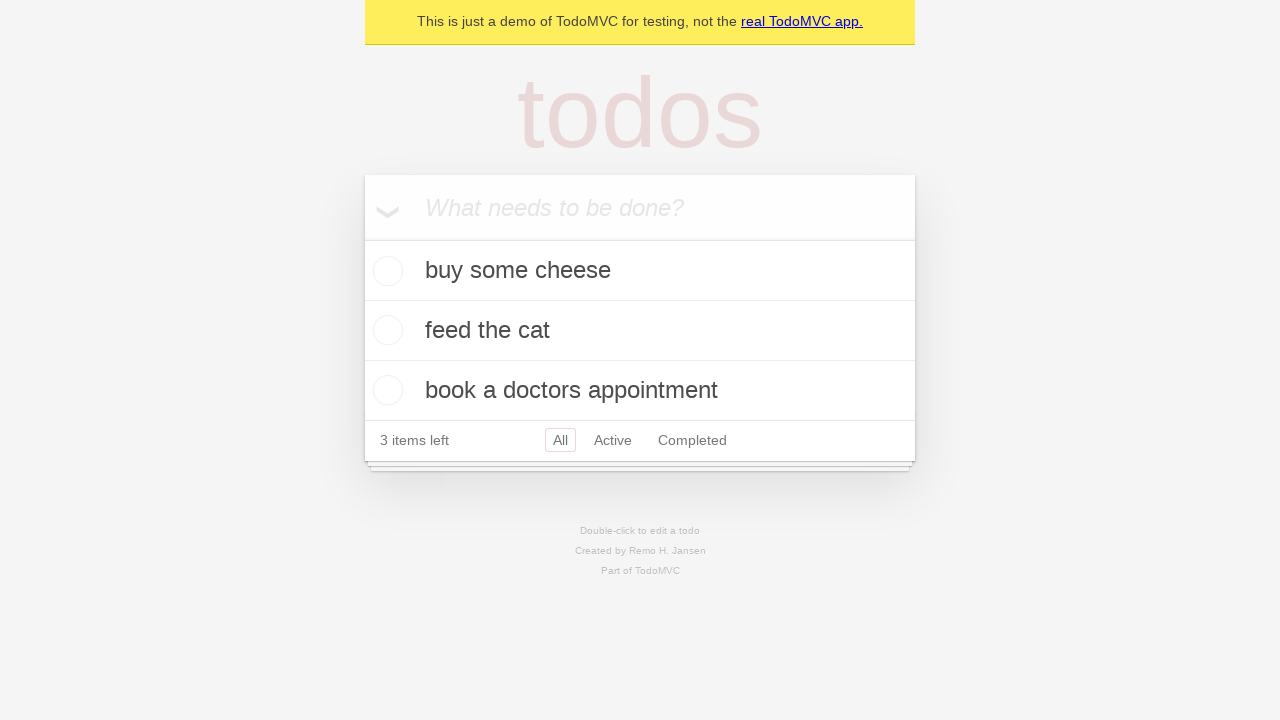